Tests horizontal slider by navigating to the slider page and moving the slider using arrow keys.

Starting URL: https://the-internet.herokuapp.com/

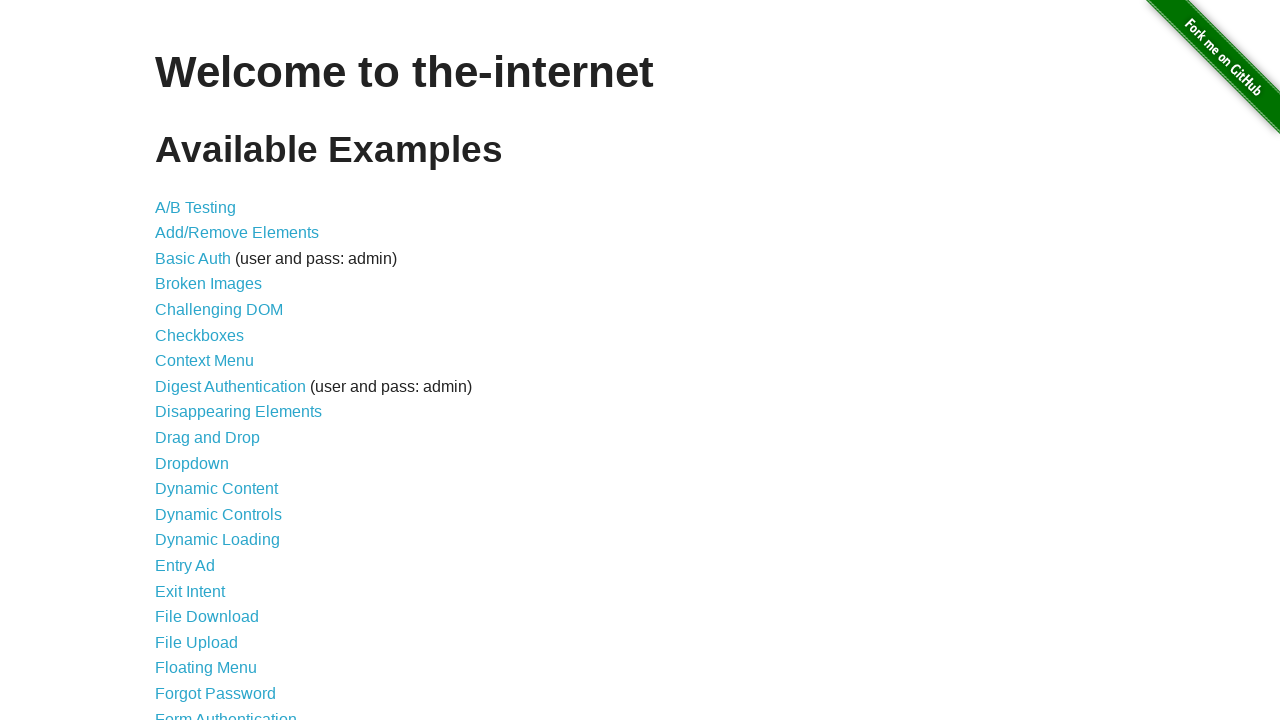

Clicked on Horizontal Slider link at (214, 361) on xpath=//a[@href='/horizontal_slider']
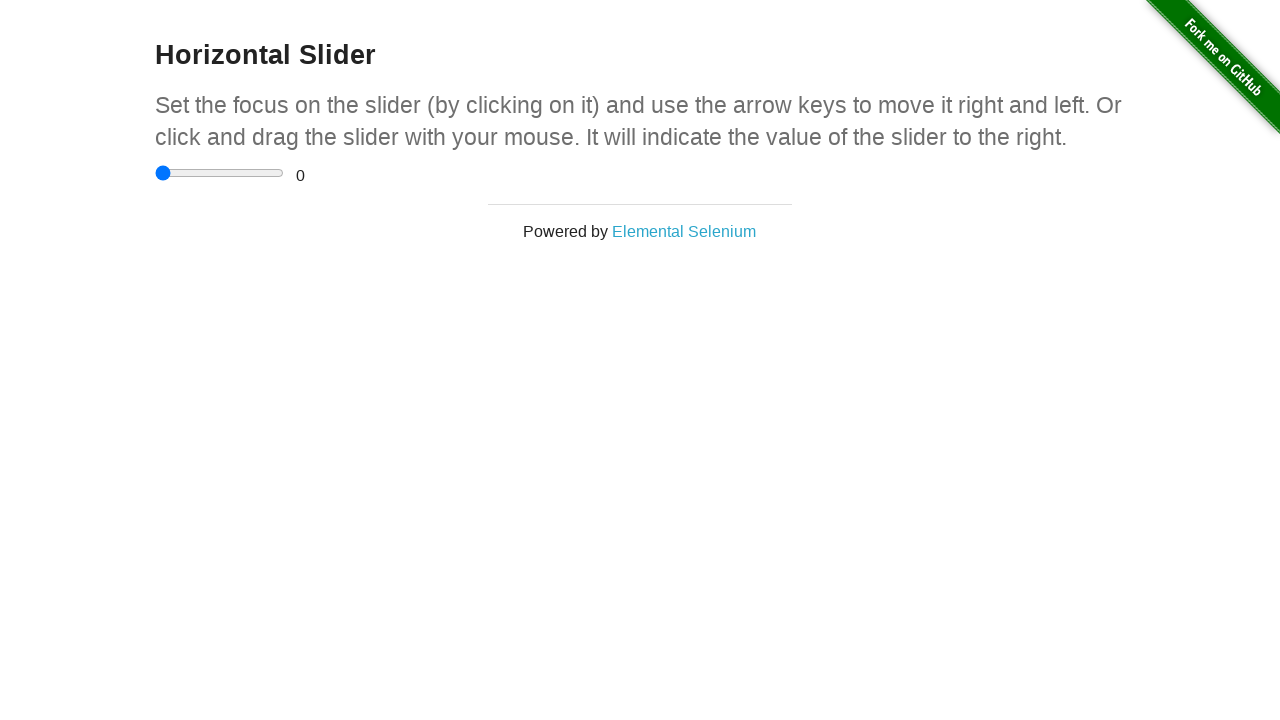

Horizontal slider element loaded and ready
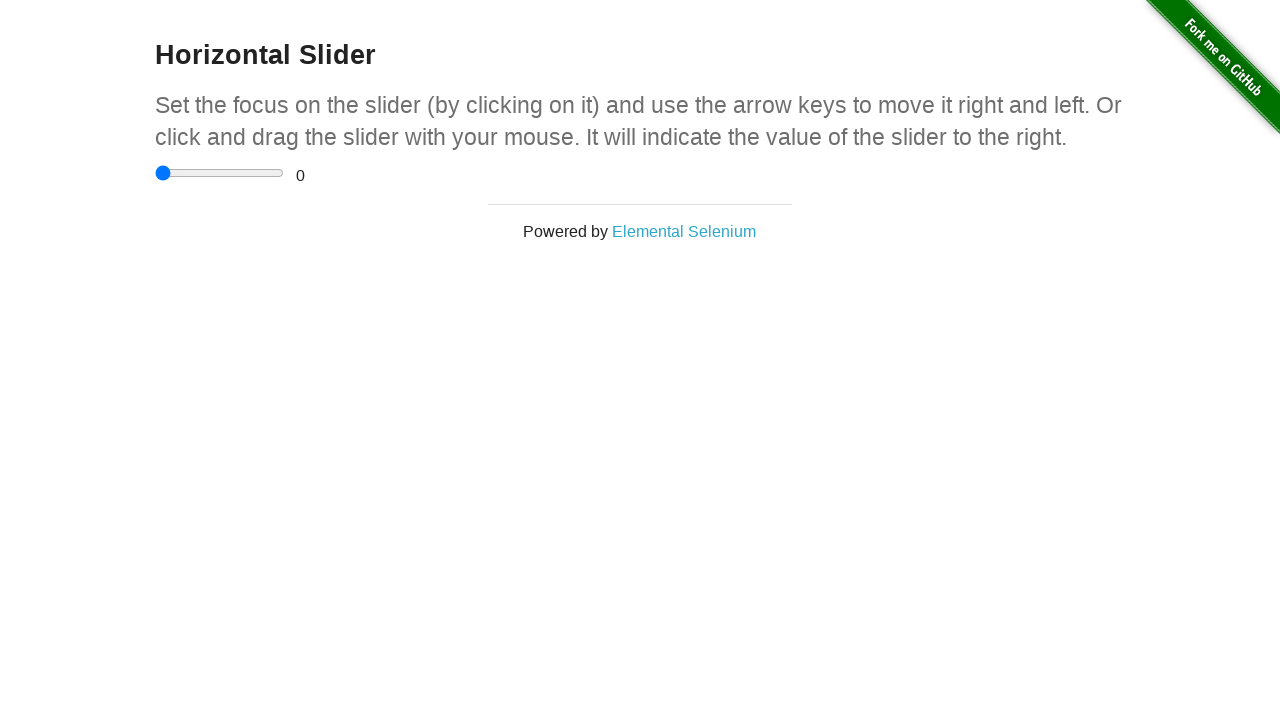

Pressed ArrowRight on slider (move 1 of 9) on xpath=//input[@type='range']
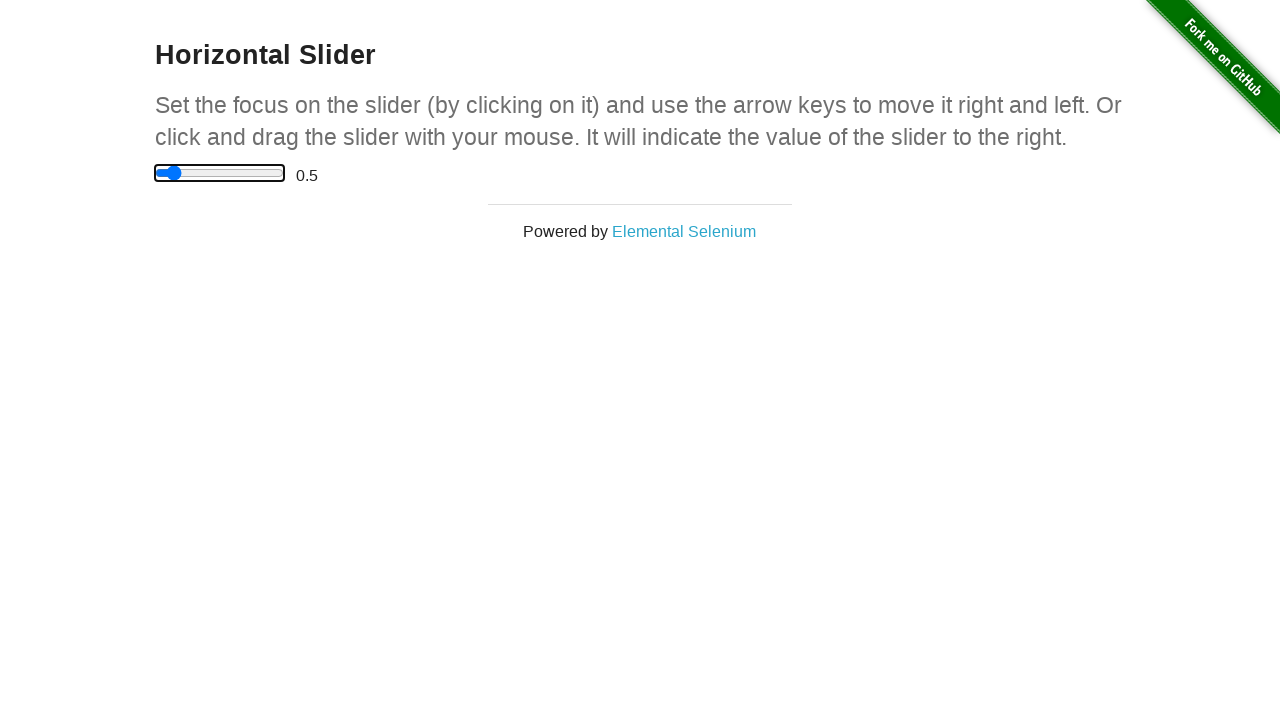

Pressed ArrowRight on slider (move 2 of 9) on xpath=//input[@type='range']
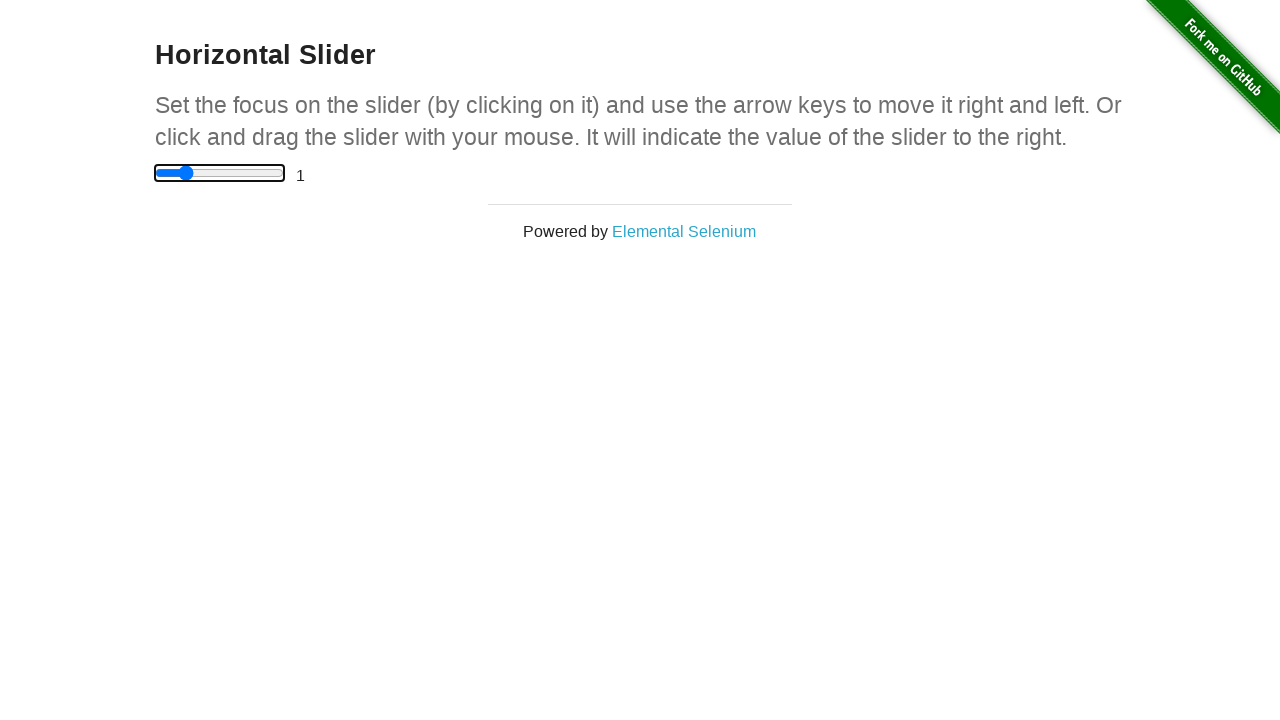

Pressed ArrowRight on slider (move 3 of 9) on xpath=//input[@type='range']
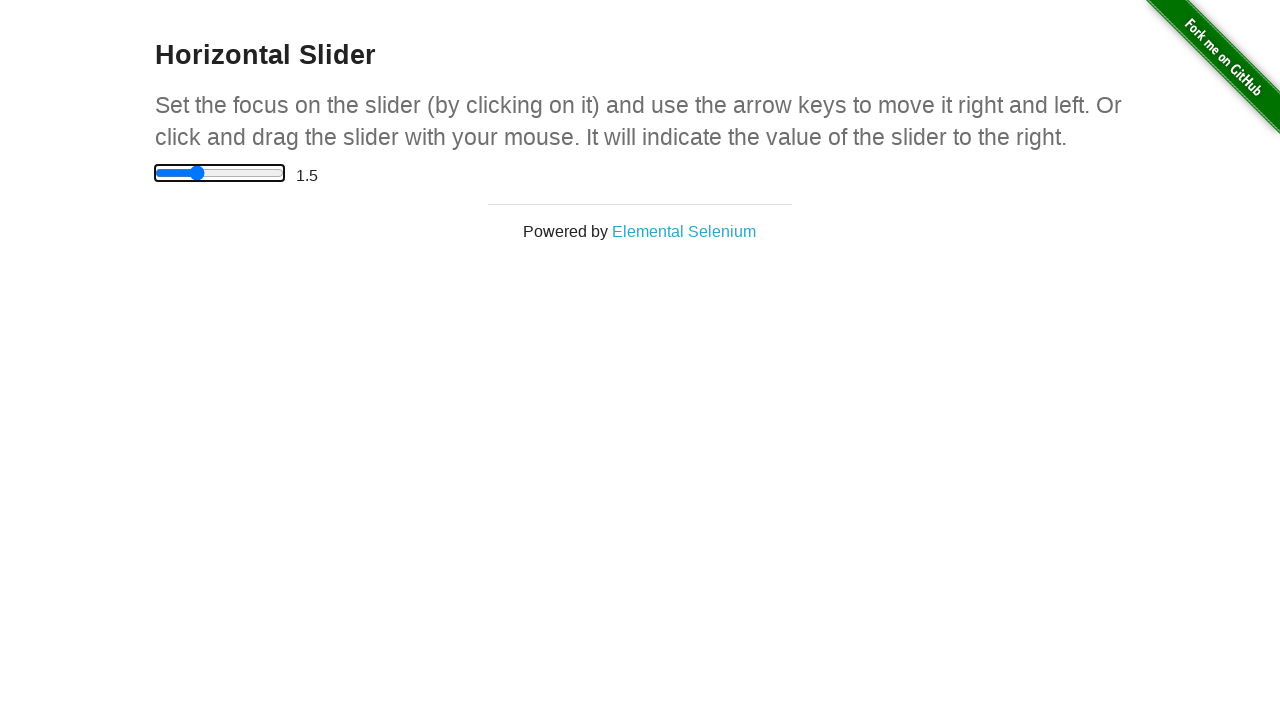

Pressed ArrowRight on slider (move 4 of 9) on xpath=//input[@type='range']
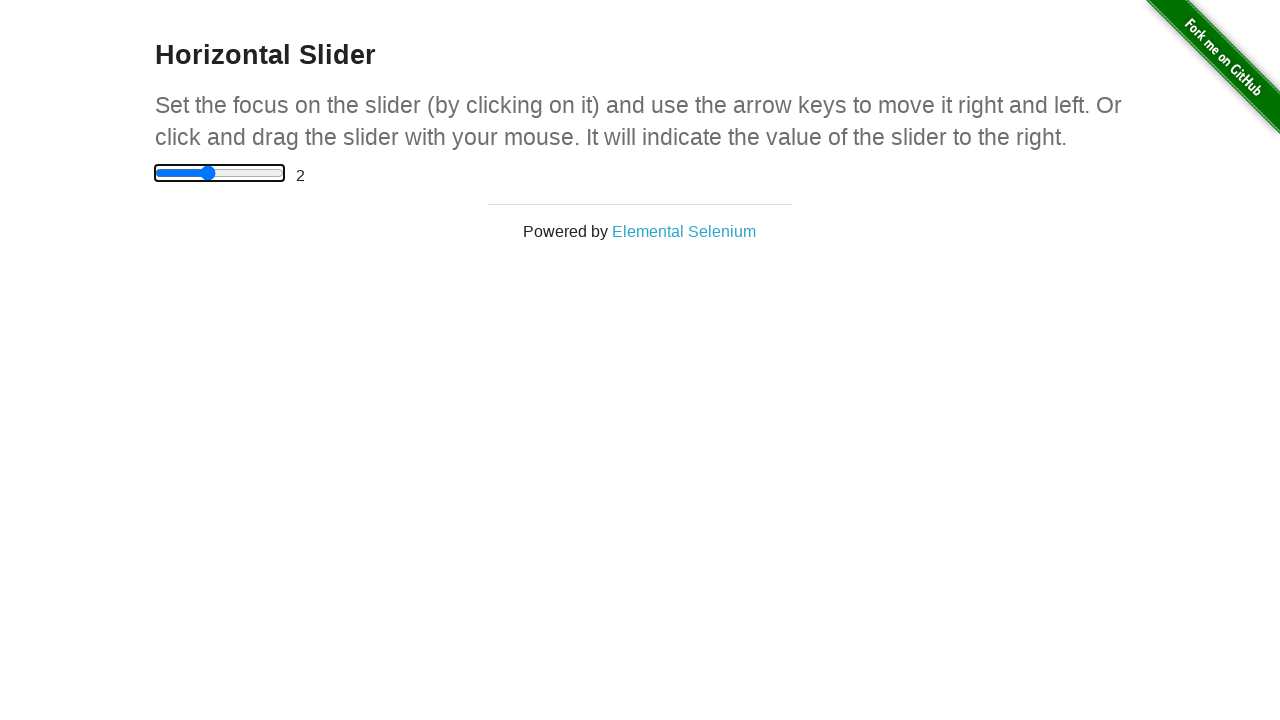

Pressed ArrowRight on slider (move 5 of 9) on xpath=//input[@type='range']
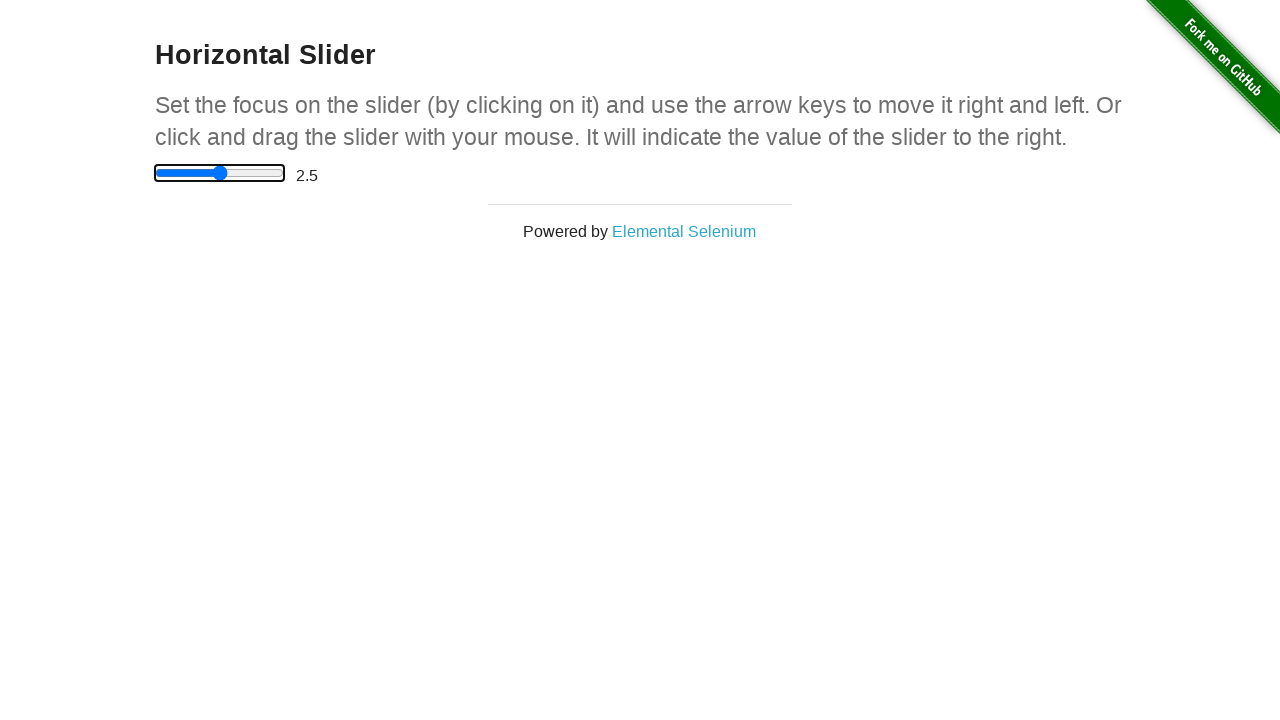

Pressed ArrowRight on slider (move 6 of 9) on xpath=//input[@type='range']
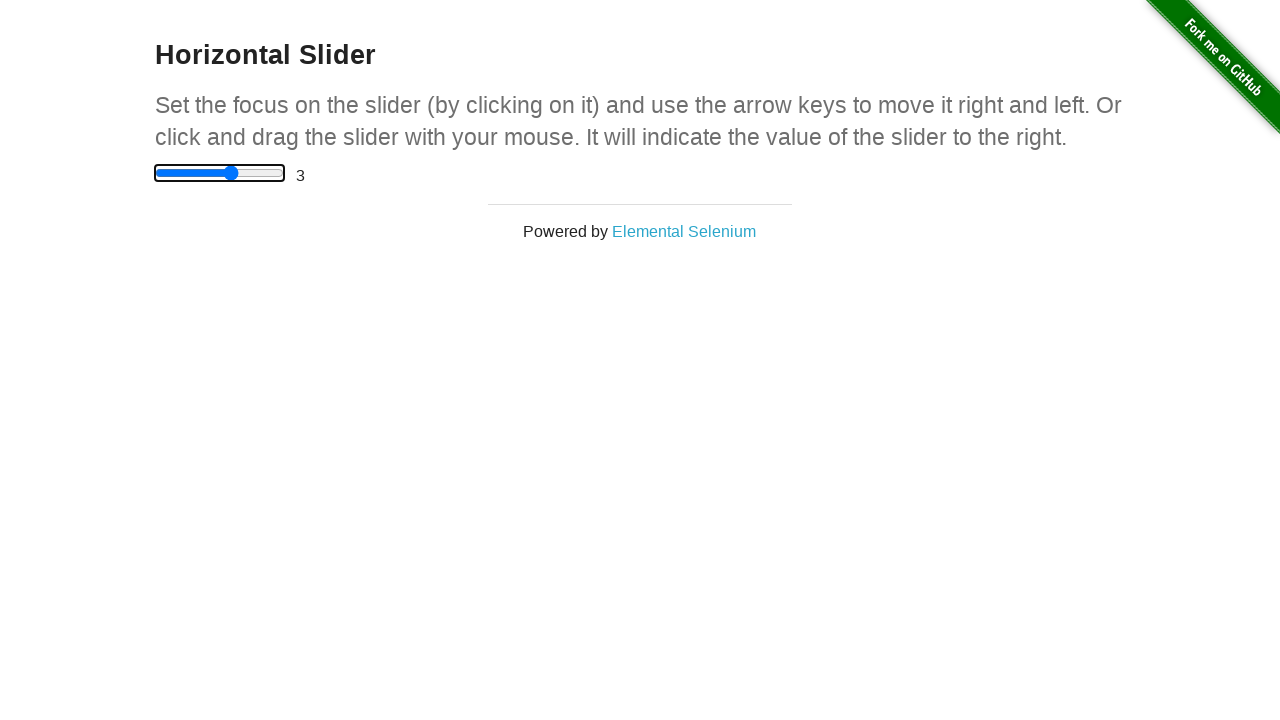

Pressed ArrowRight on slider (move 7 of 9) on xpath=//input[@type='range']
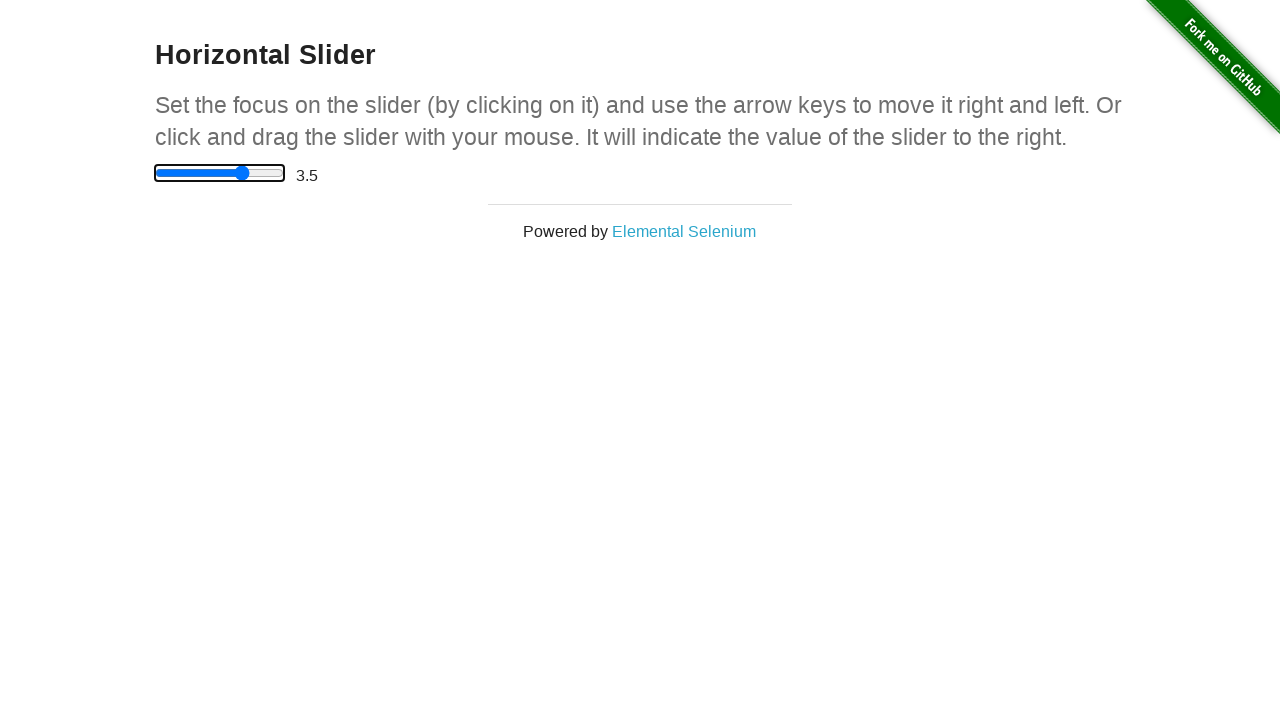

Pressed ArrowRight on slider (move 8 of 9) on xpath=//input[@type='range']
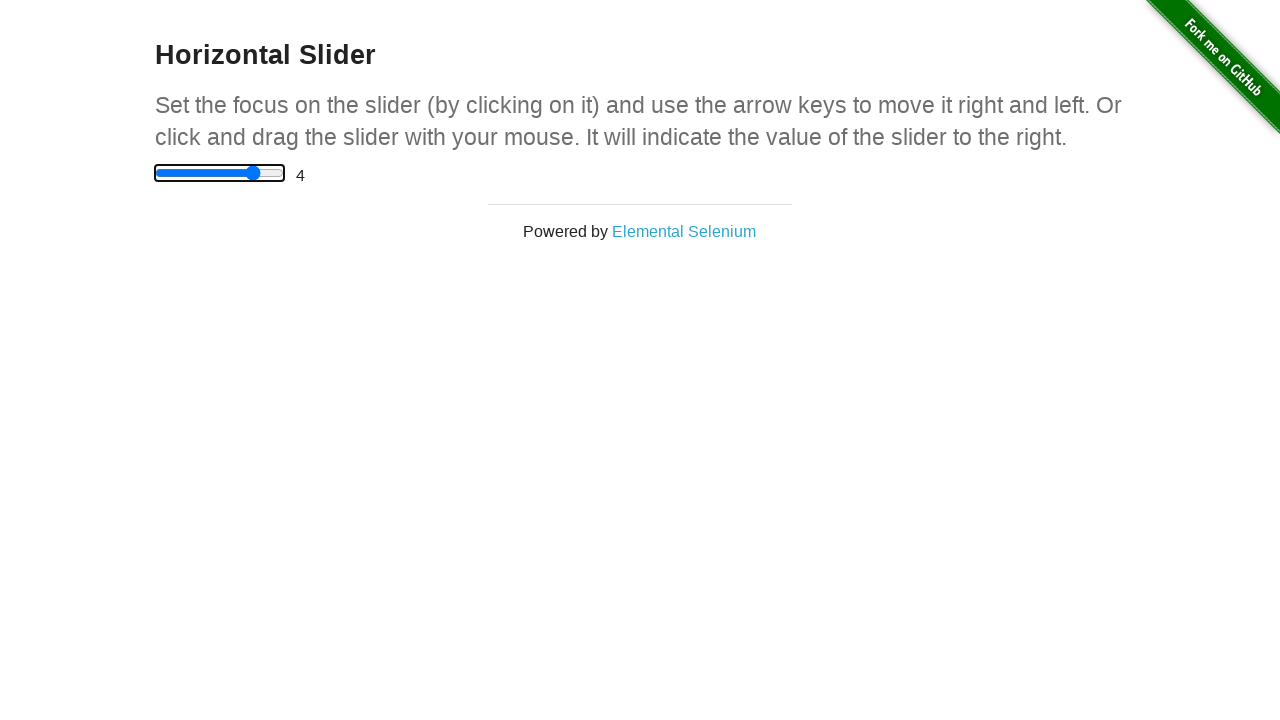

Pressed ArrowRight on slider (move 9 of 9) on xpath=//input[@type='range']
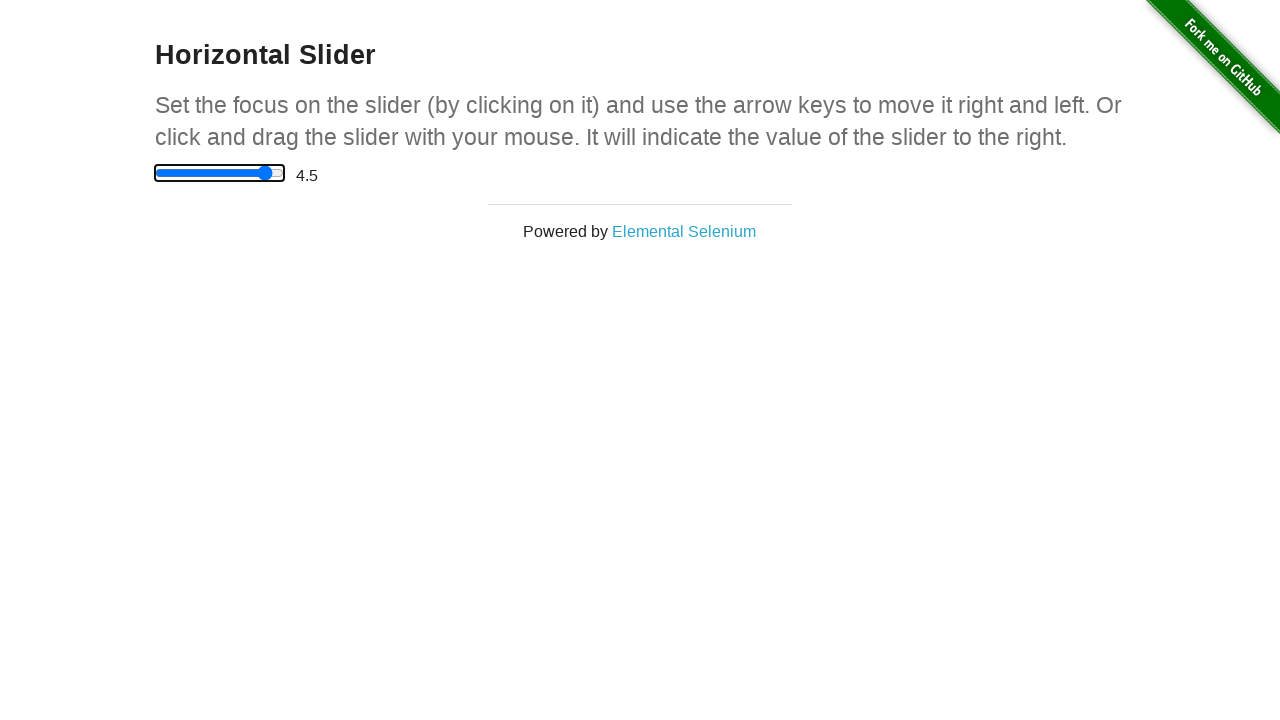

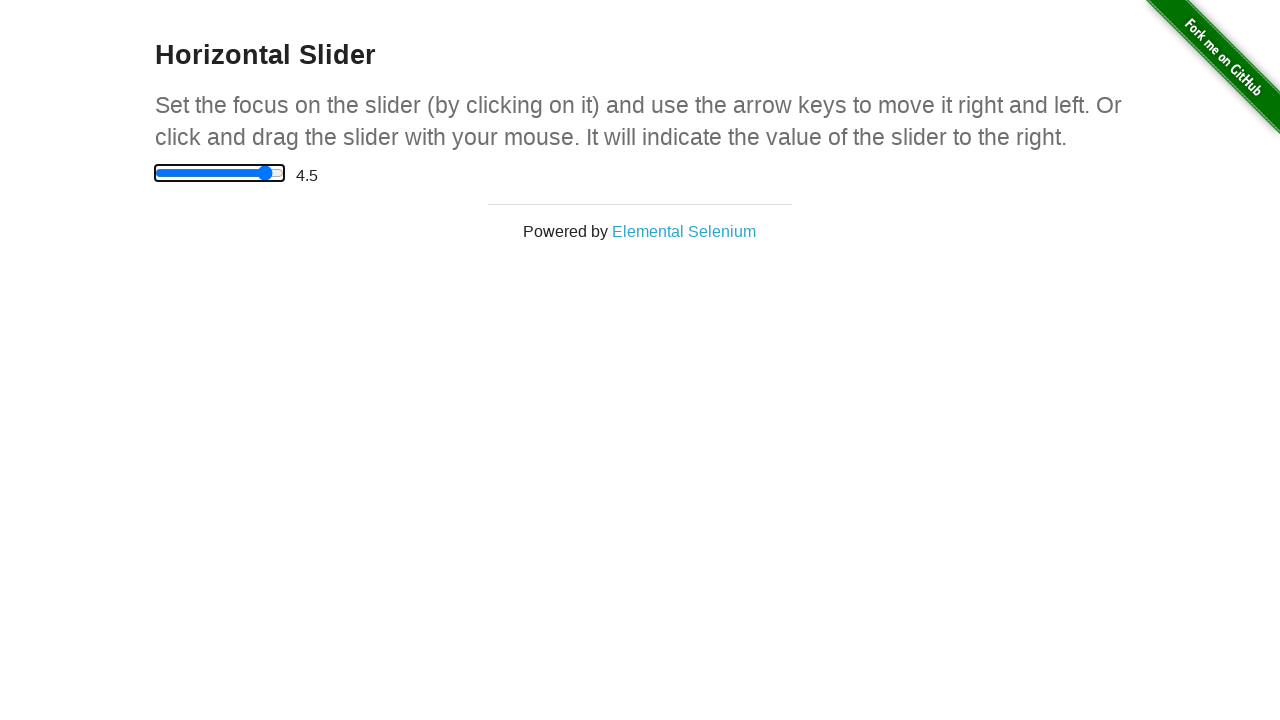